Tests multiple window handling by filling a form field, clicking a link that opens Facebook in a new window, and switching between browser windows/tabs.

Starting URL: https://prafpawar11.github.io/multiplewindows.html

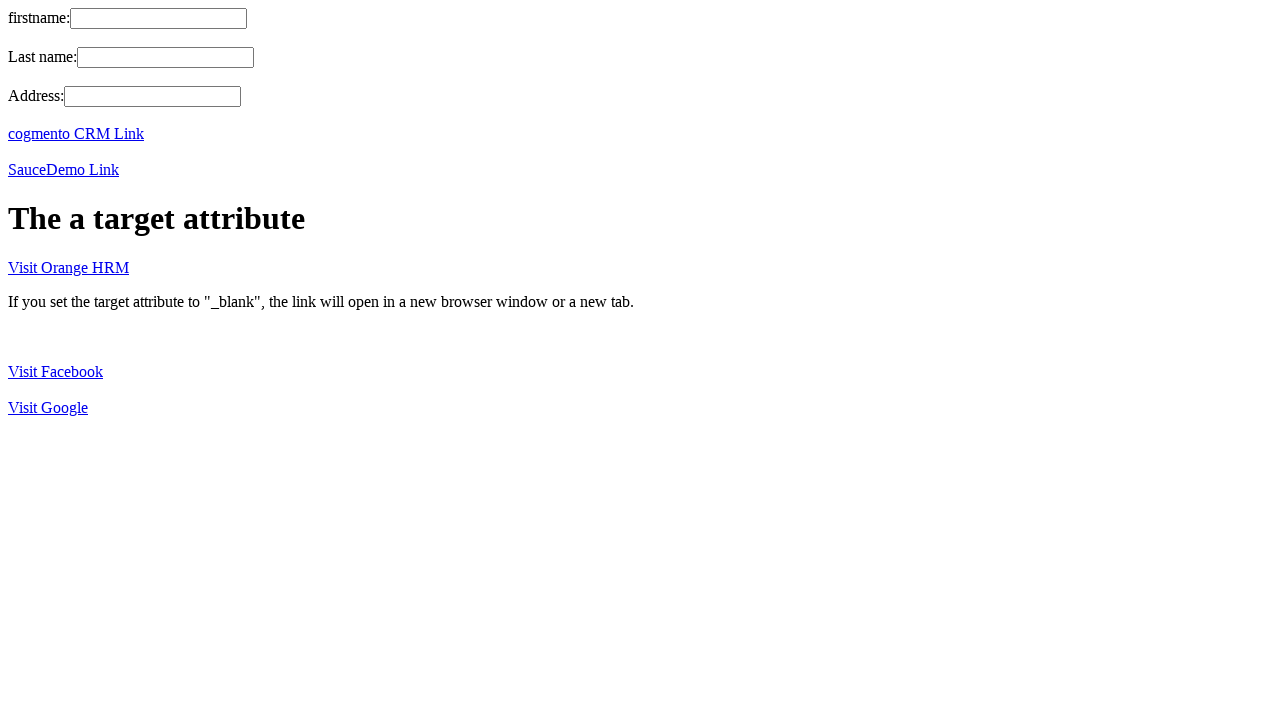

Filled first name field with 'Regression Testing' on input[name='fname']
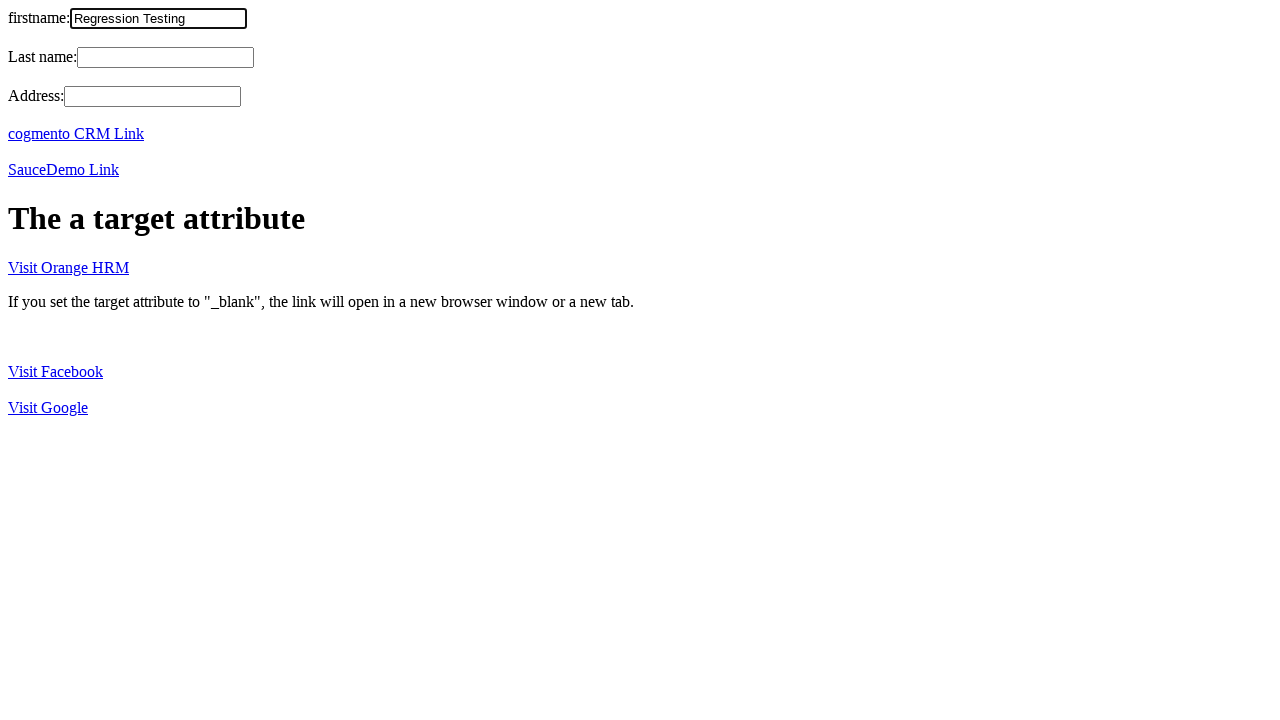

Clicked 'Visit Facebook' link to open new window at (56, 371) on text=Visit Facebook
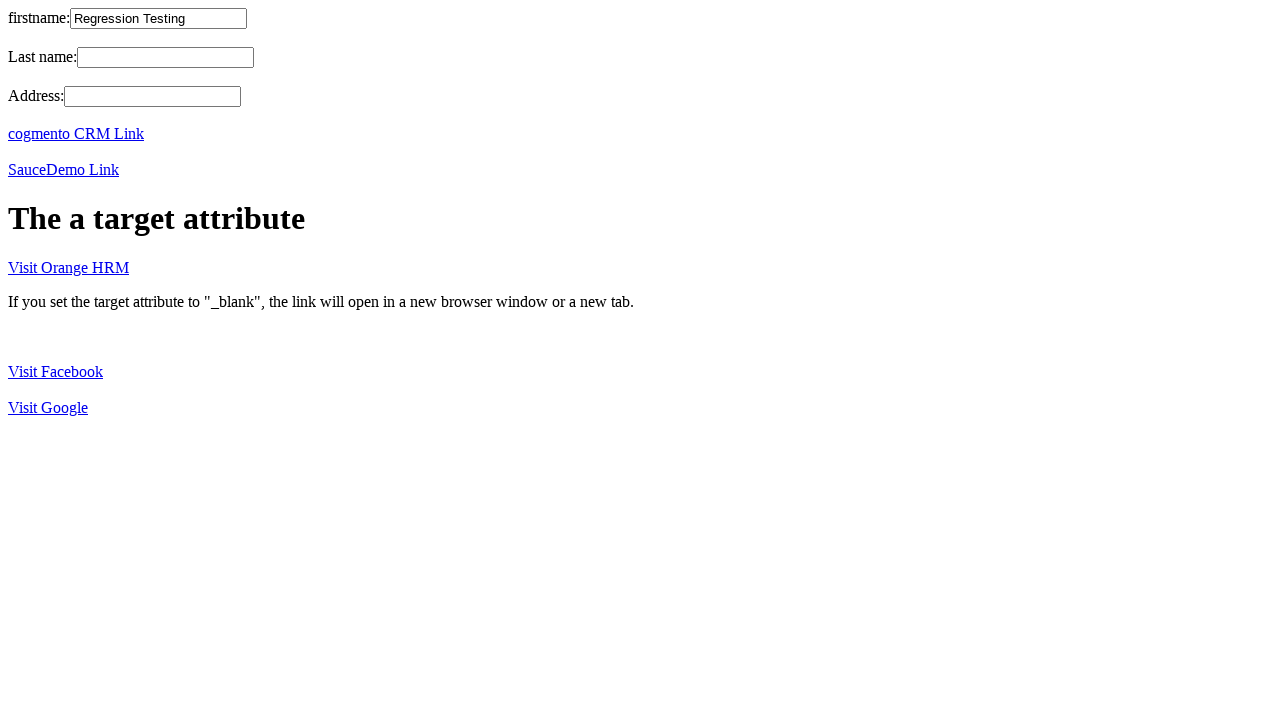

Captured new window/page reference
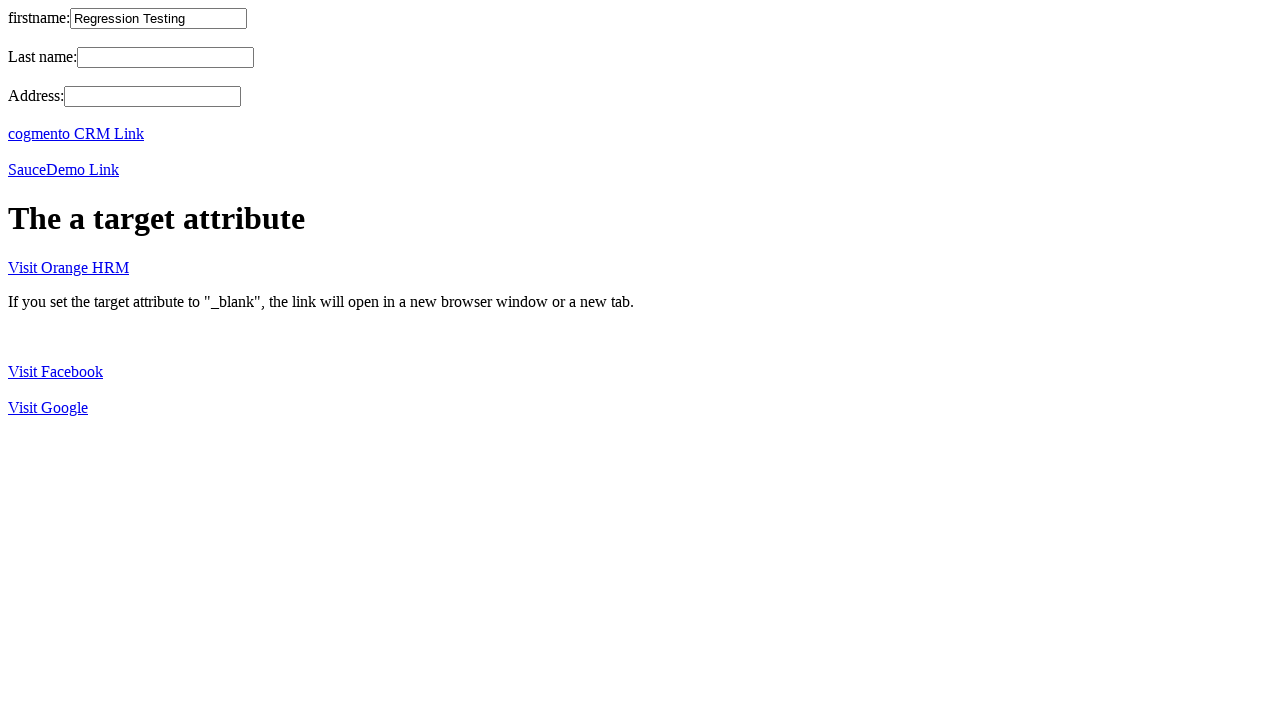

New window finished loading
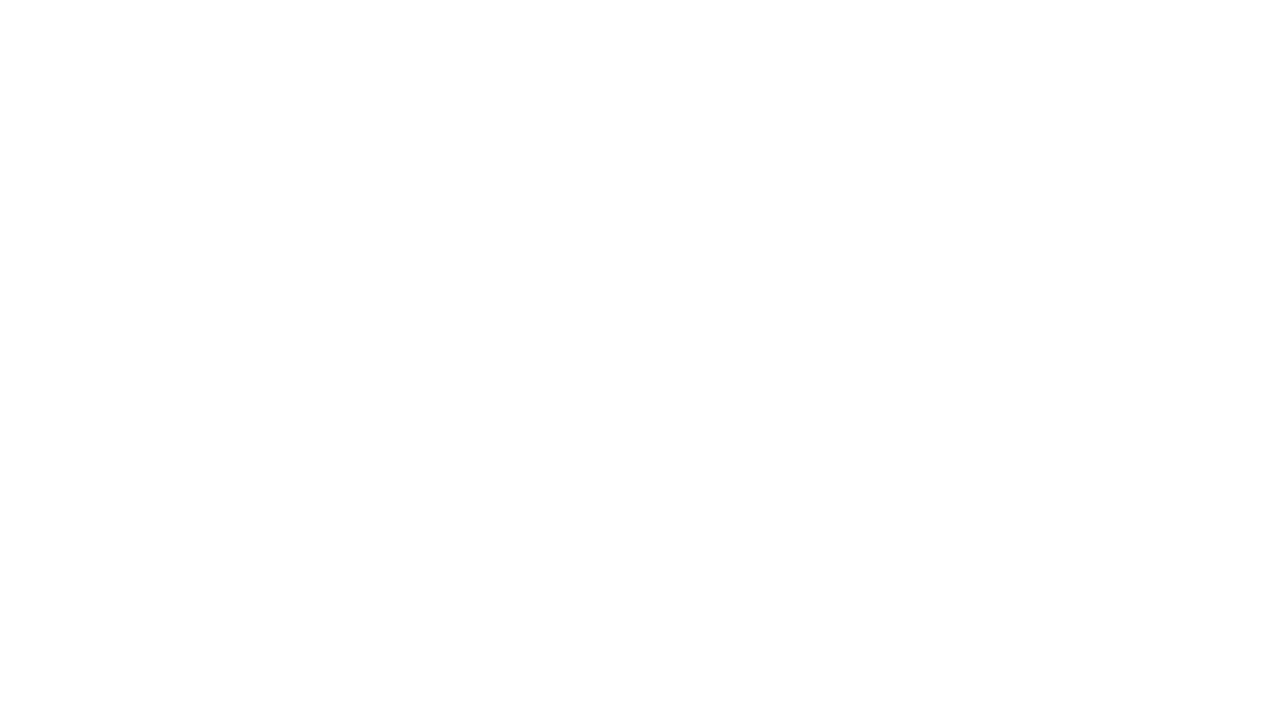

Switched back to original window
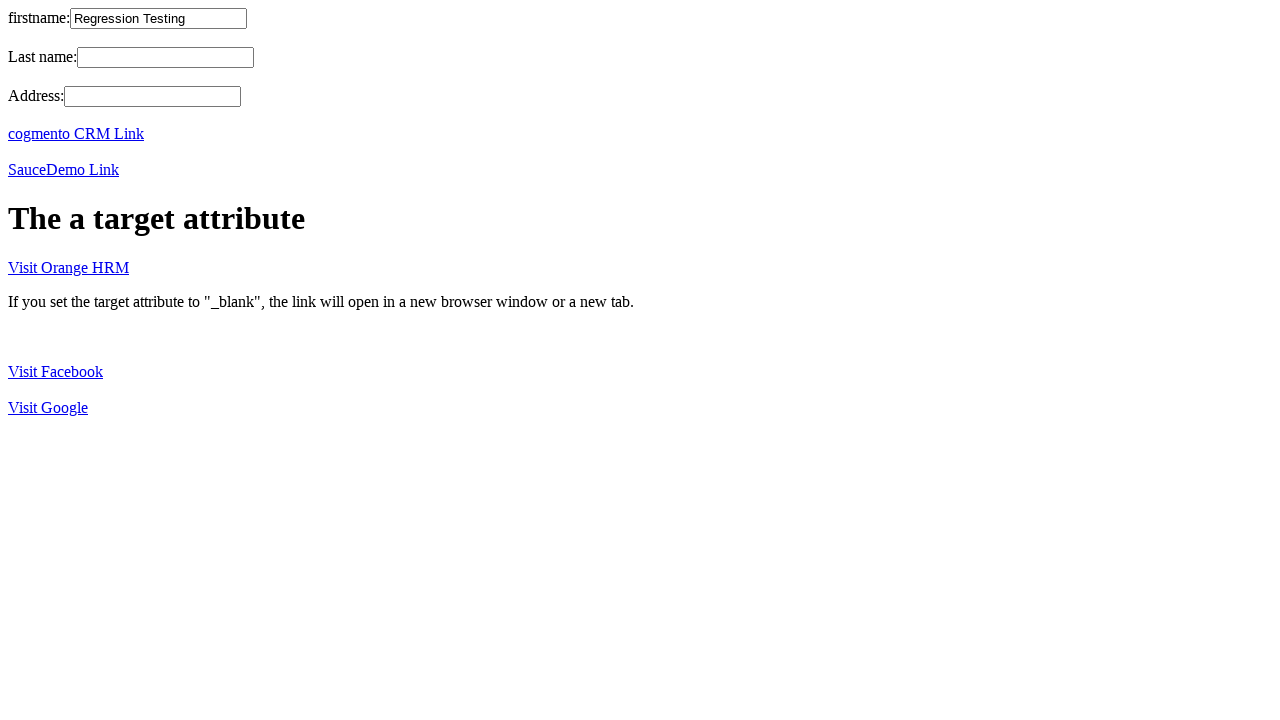

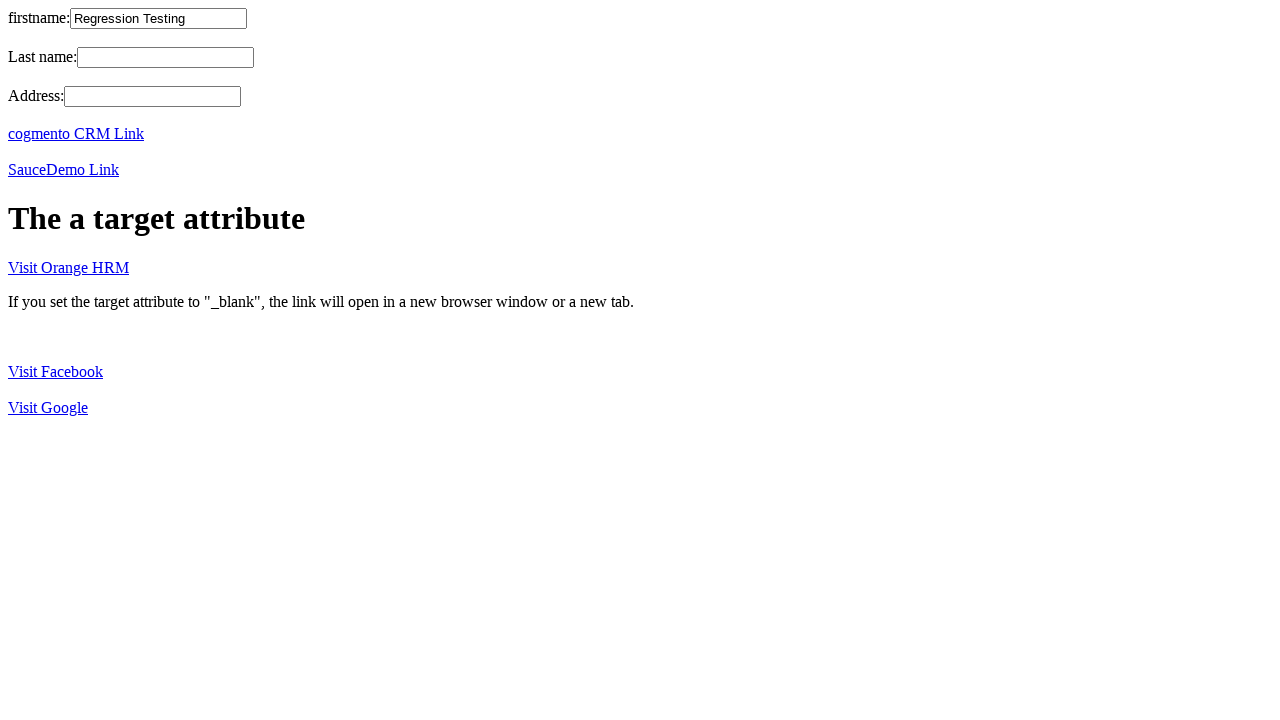